Tests clicking on a "Try it Yourself" link on W3Schools HTML introduction page, which opens a new window, and then switches focus to the newly opened window.

Starting URL: https://www.w3schools.com/html/html_intro.asp

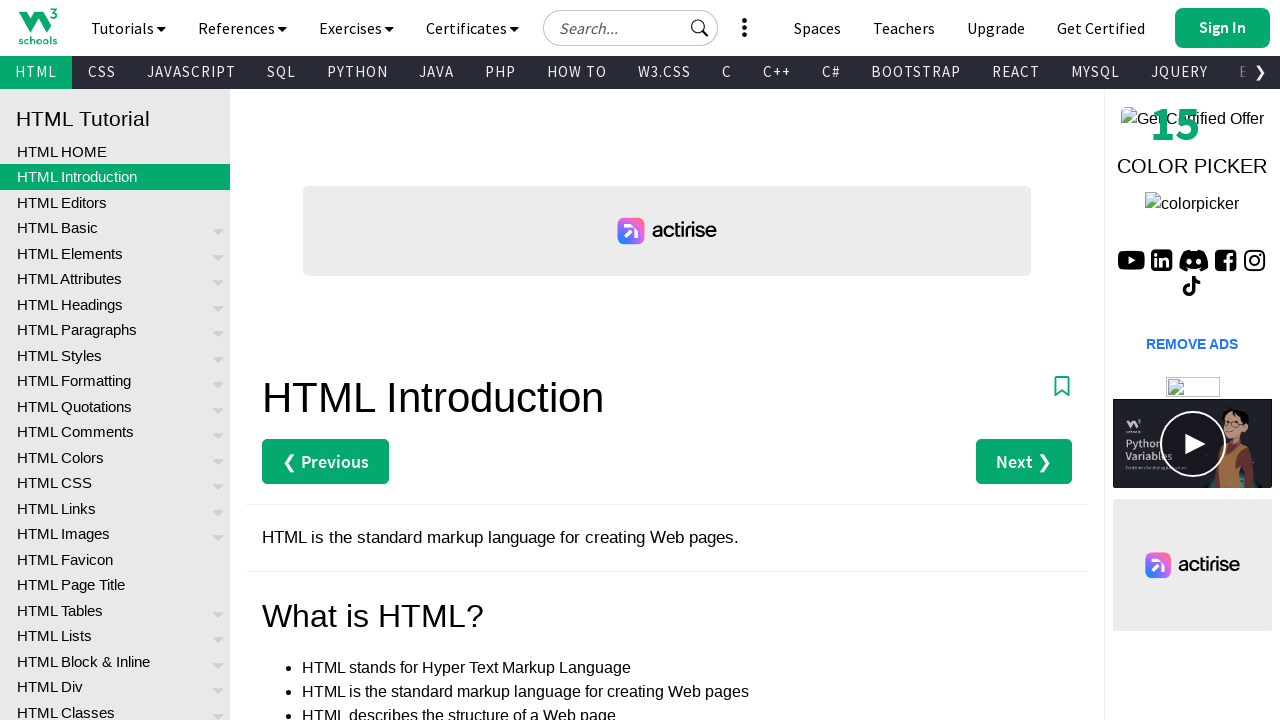

Clicked 'Try it Yourself »' link at (334, 360) on text=Try it Yourself »
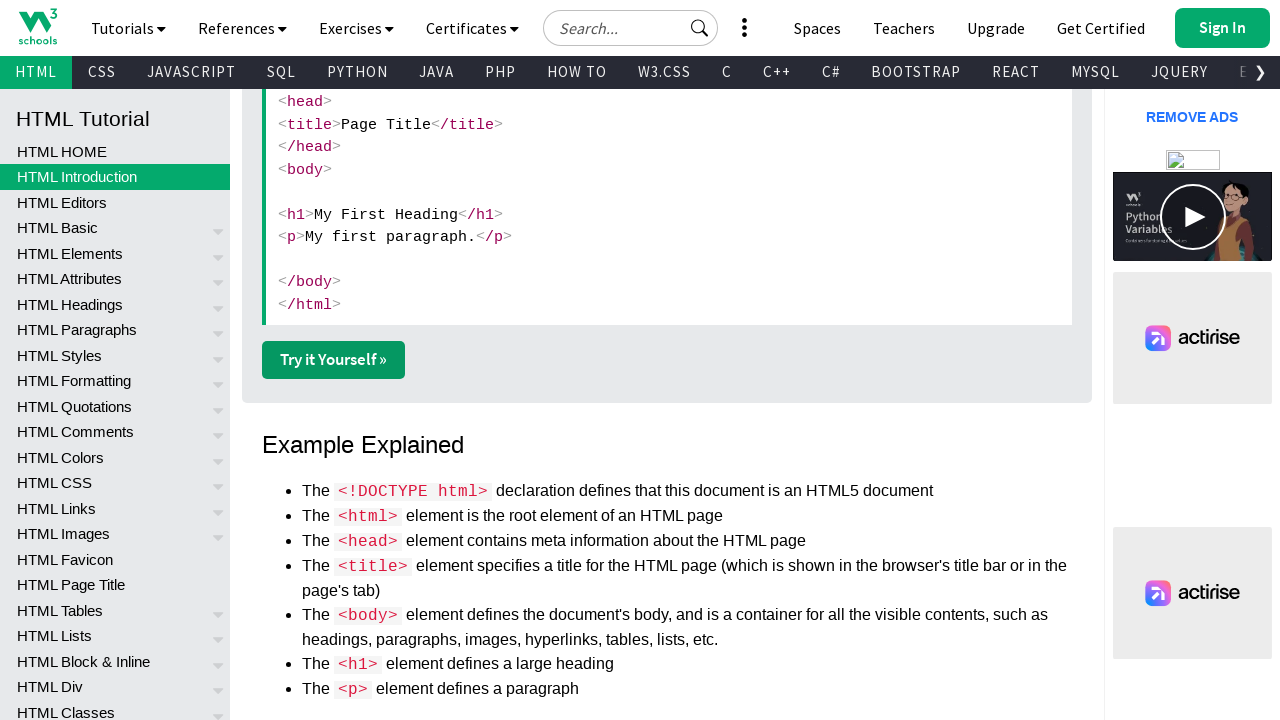

New window opened and captured
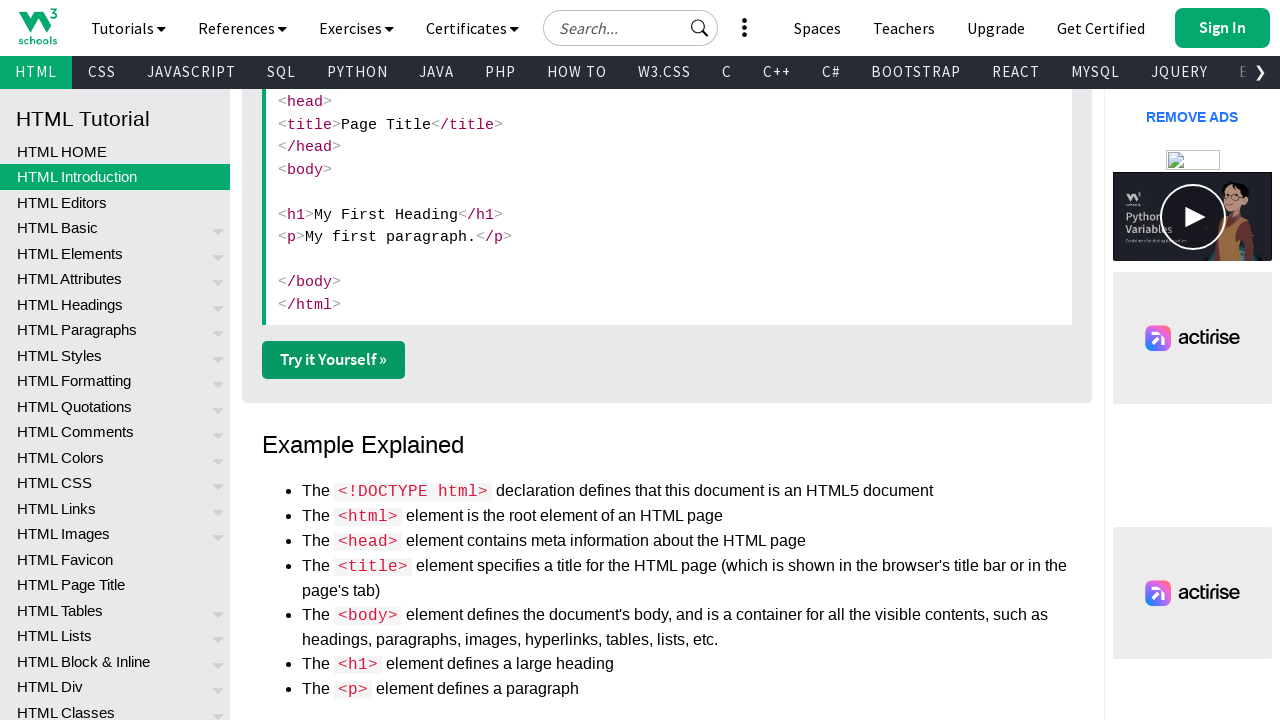

New window loaded (domcontentloaded)
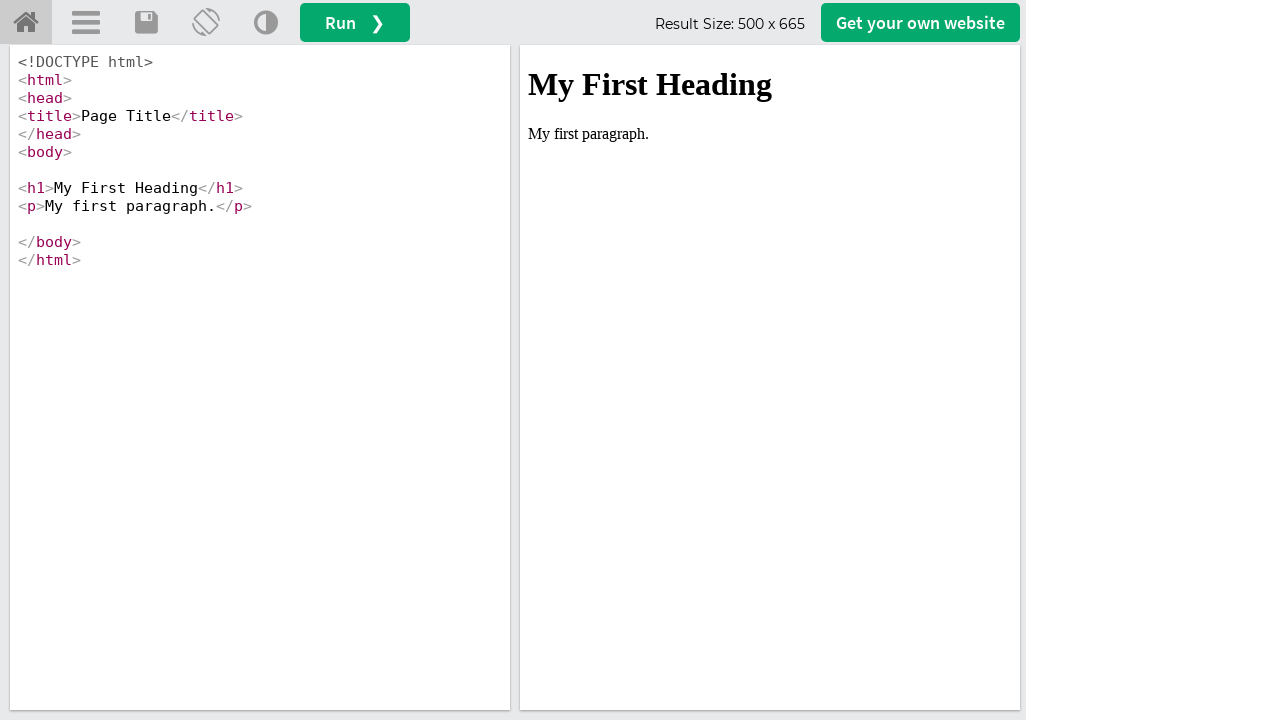

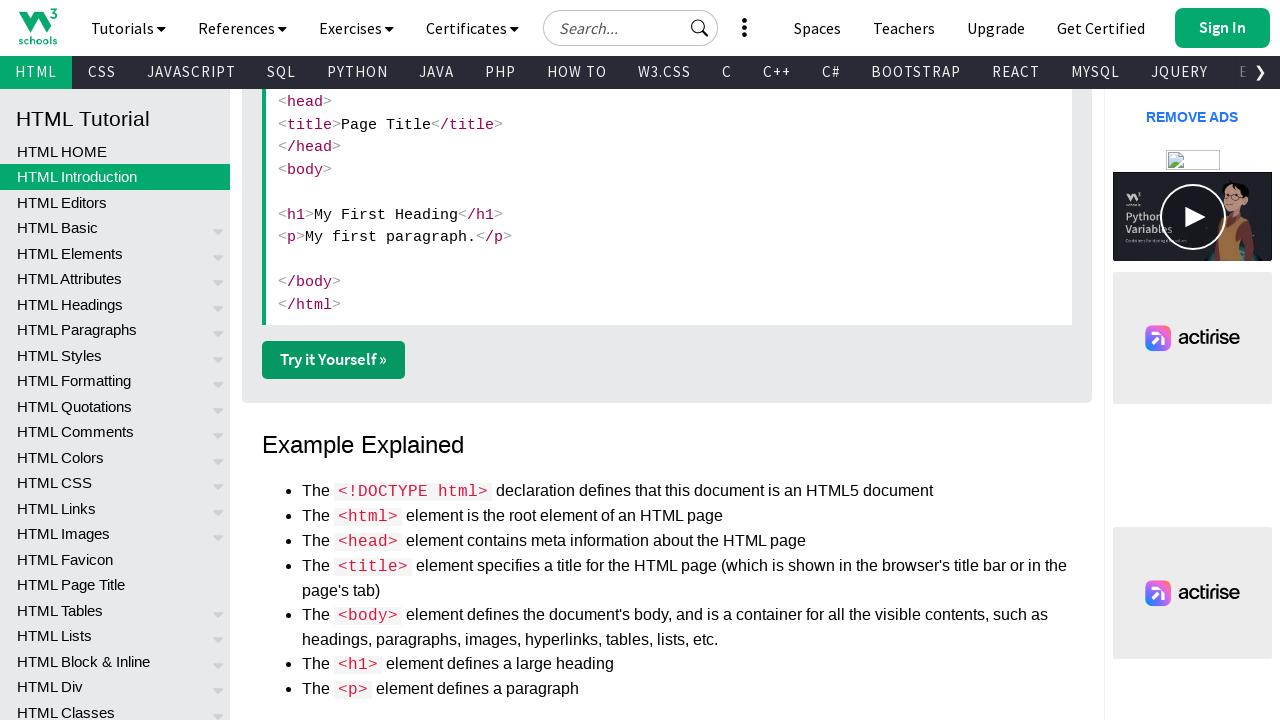